Navigates to the Rahul Shetty Academy Selenium Practice page and verifies it loads successfully

Starting URL: https://rahulshettyacademy.com/seleniumPractise/

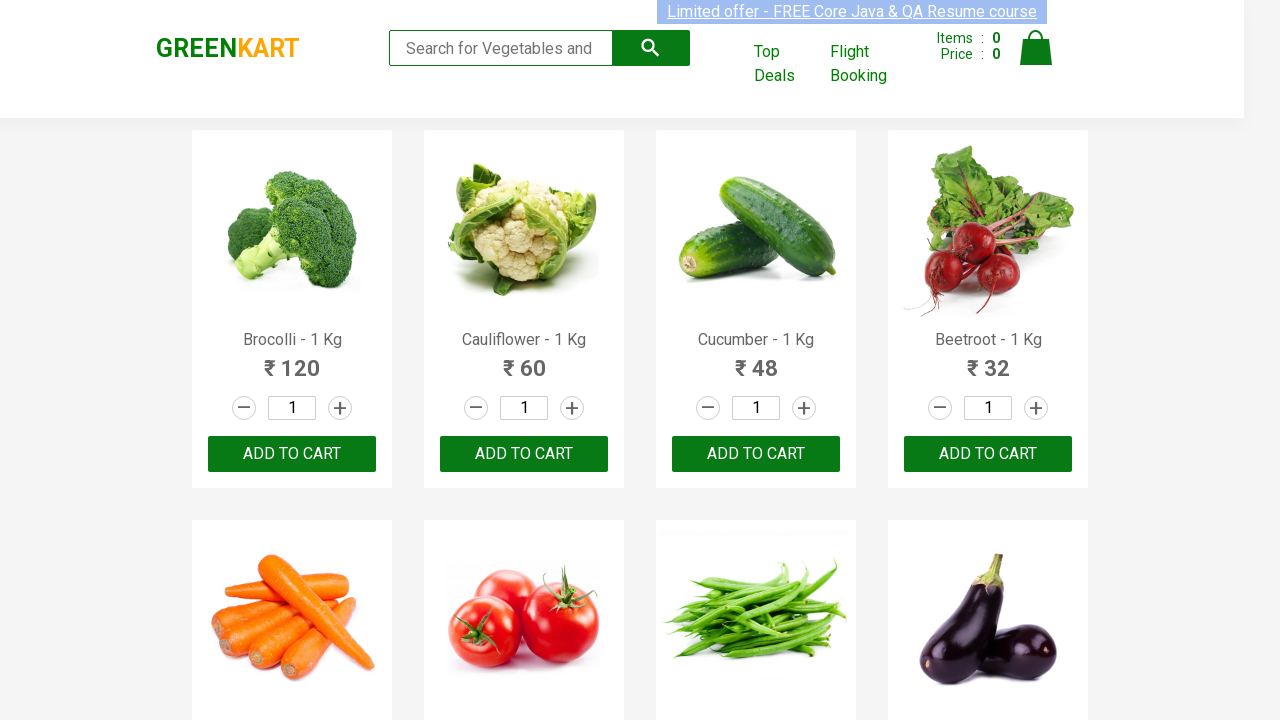

Page DOM content loaded
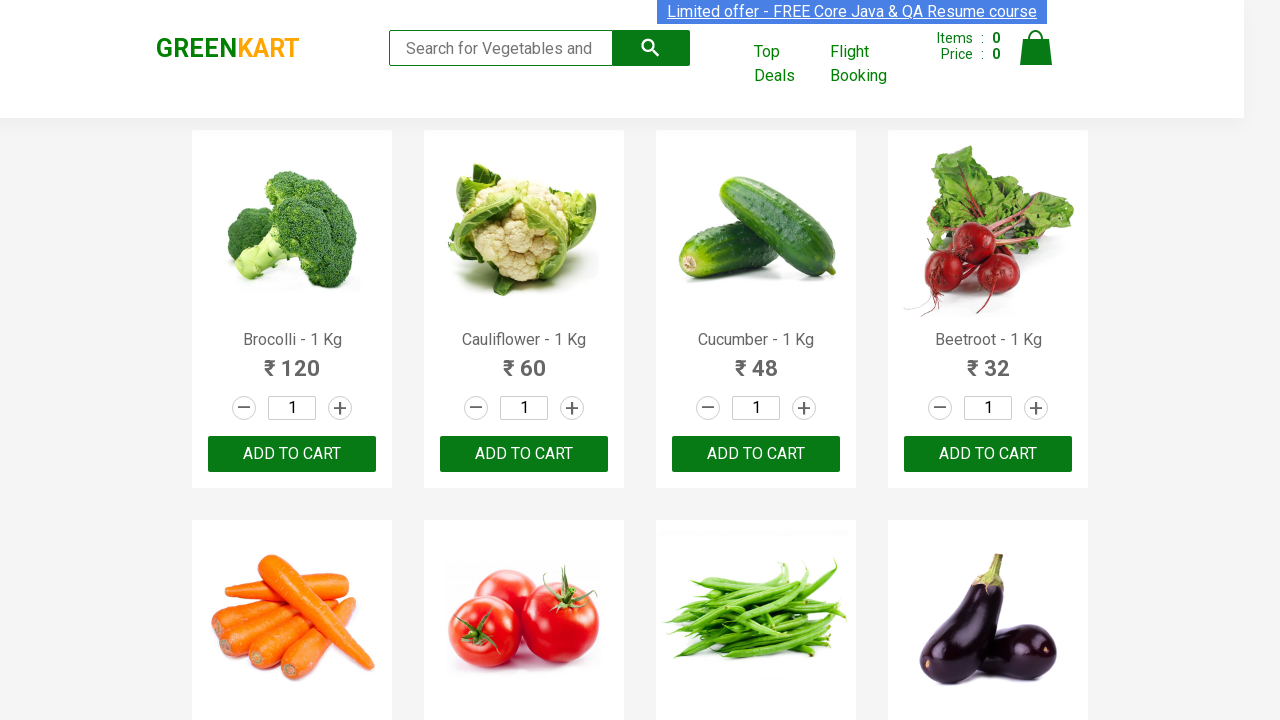

Brand element visible - Rahul Shetty Academy Selenium Practice page loaded successfully
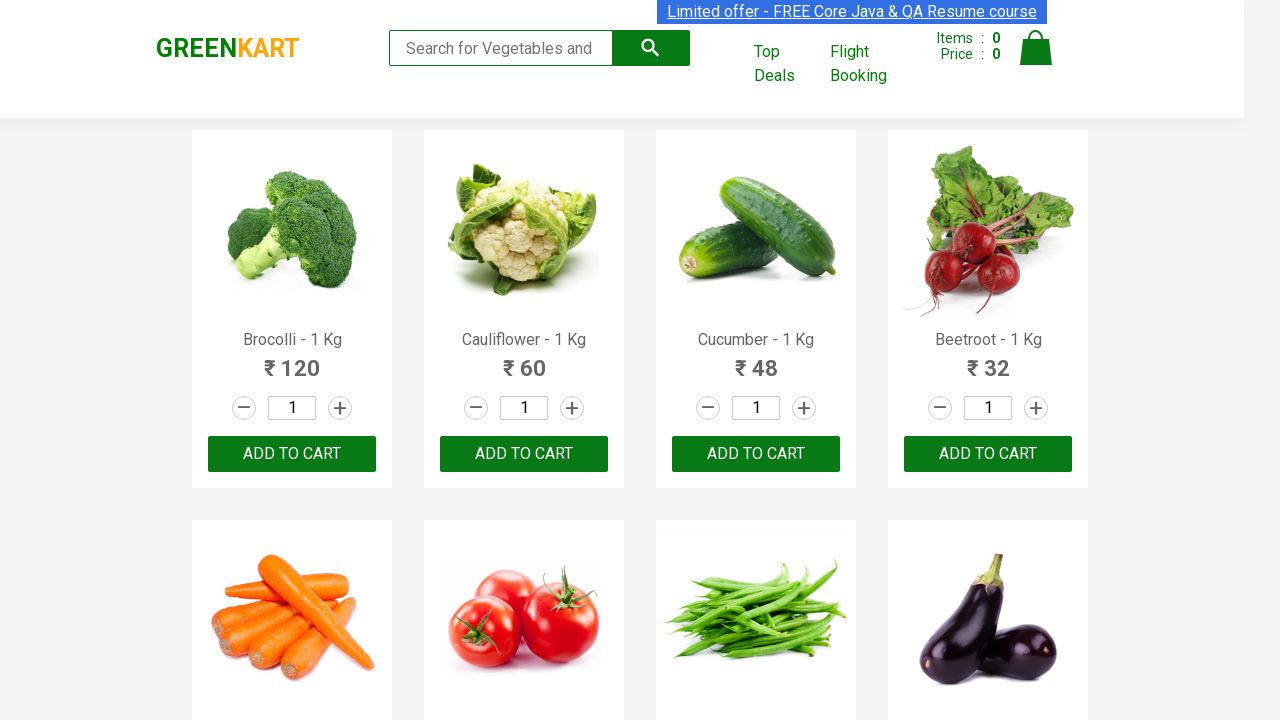

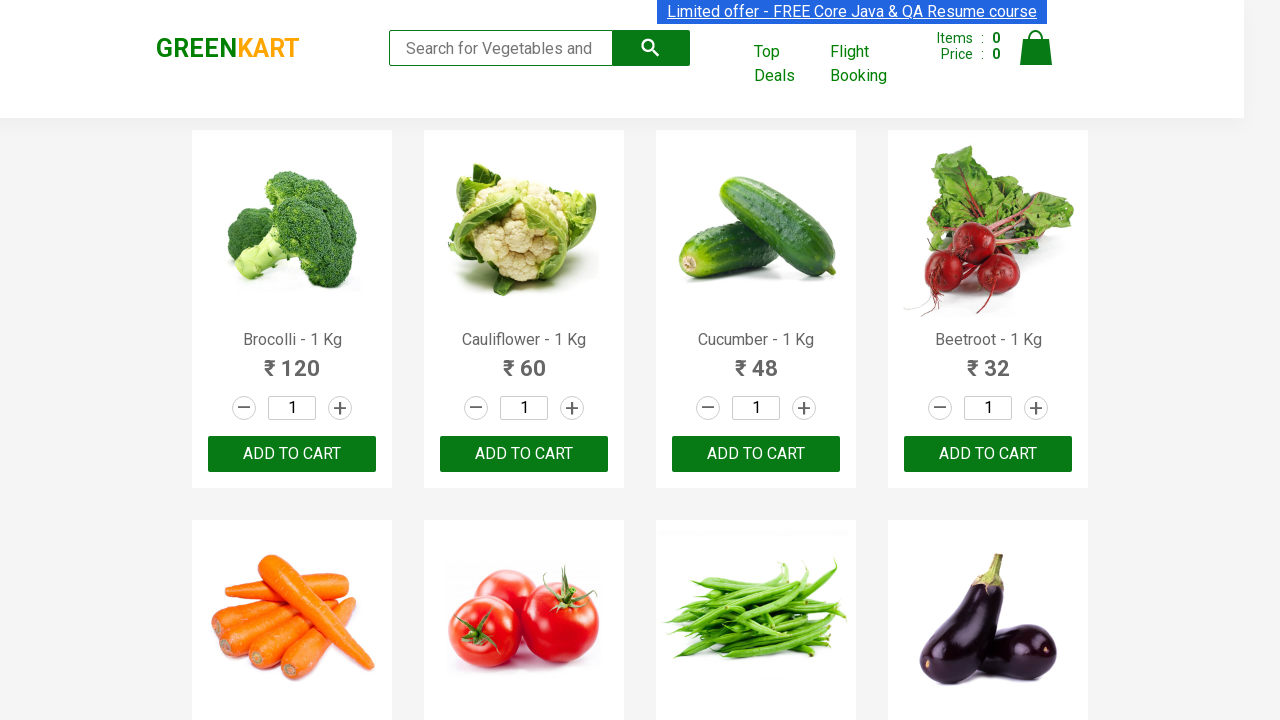